Tests a page that randomly introduces typos, verifying the text content of two paragraphs on the page

Starting URL: http://the-internet.herokuapp.com/typos

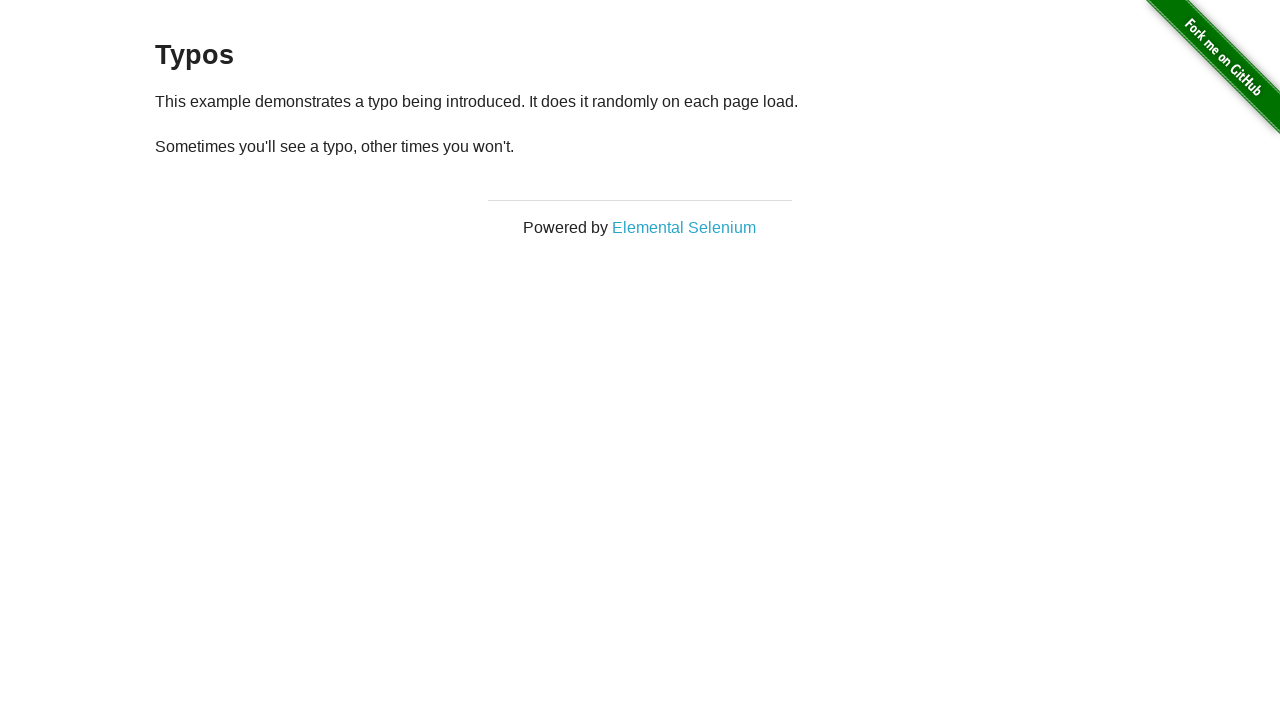

Navigated to typos test page
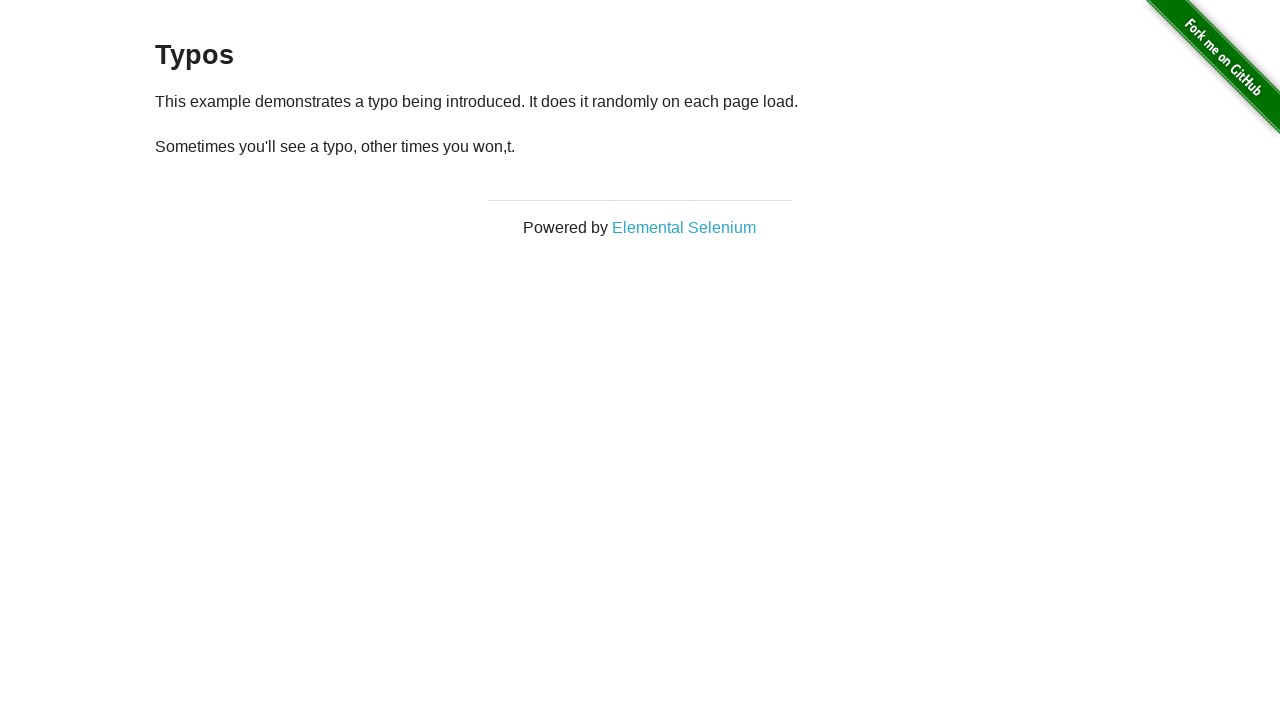

Retrieved text content from first paragraph
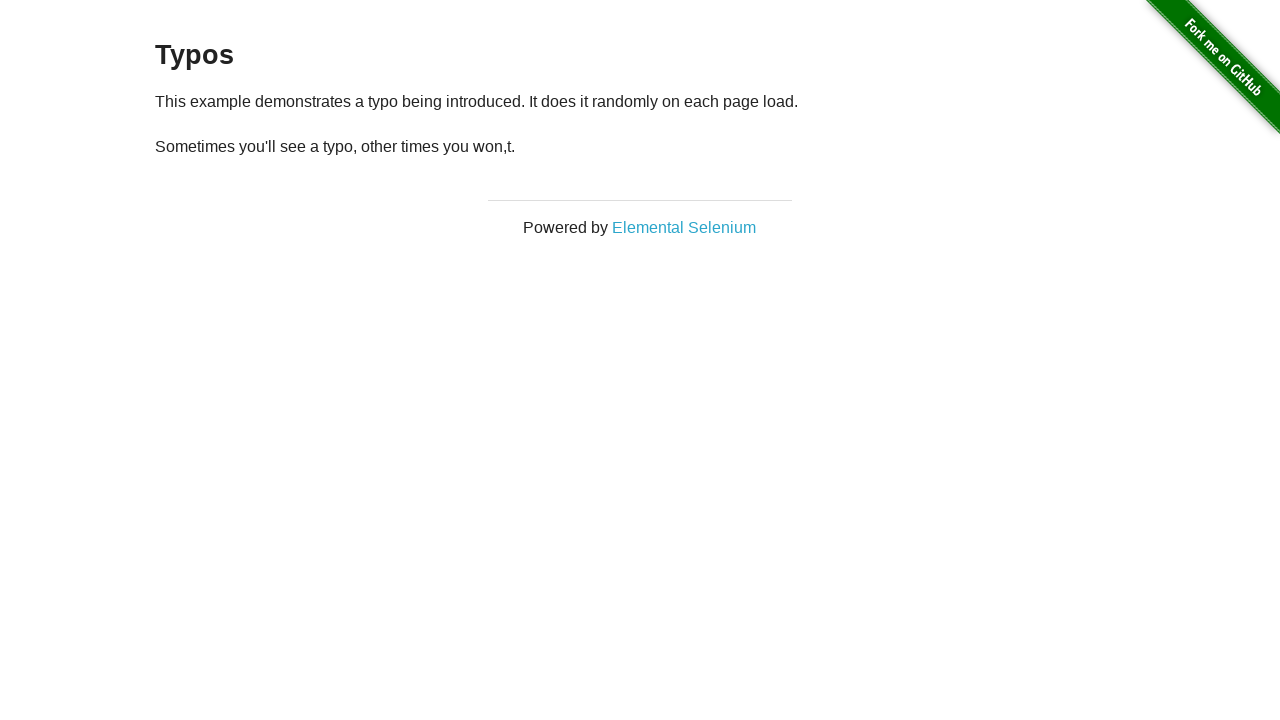

Retrieved text content from second paragraph
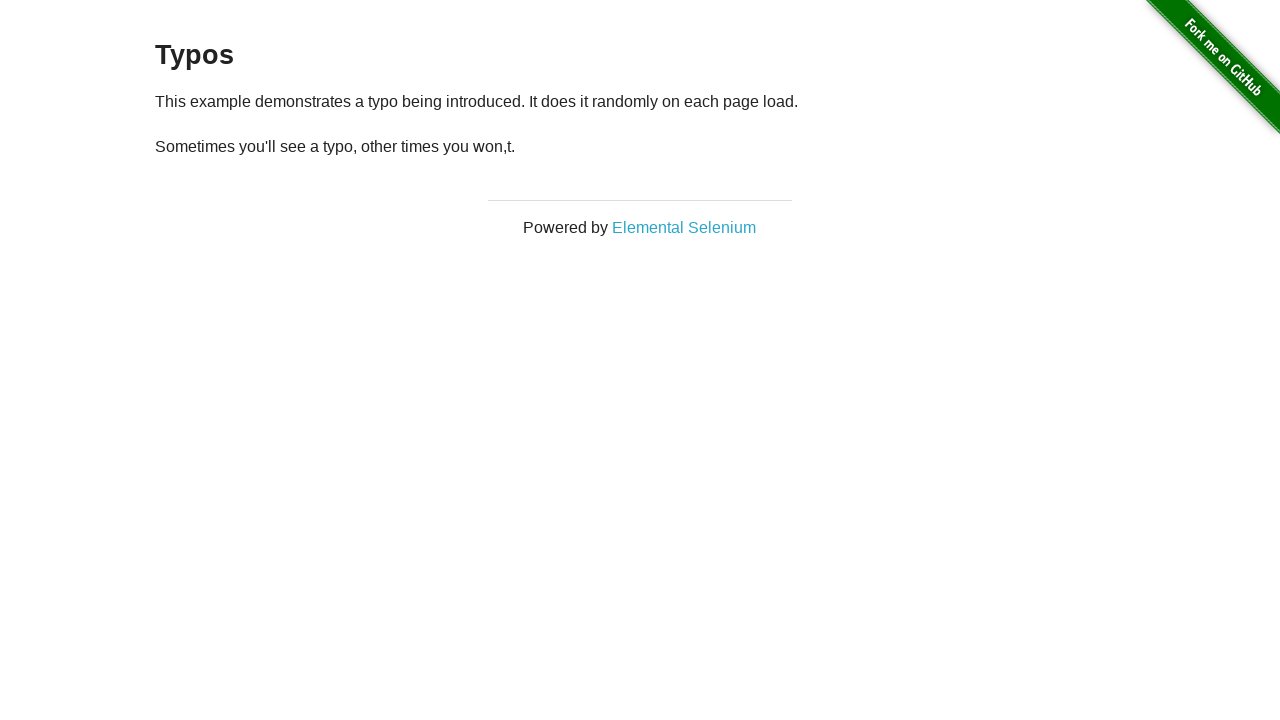

Verified first paragraph contains expected text (with possible typos)
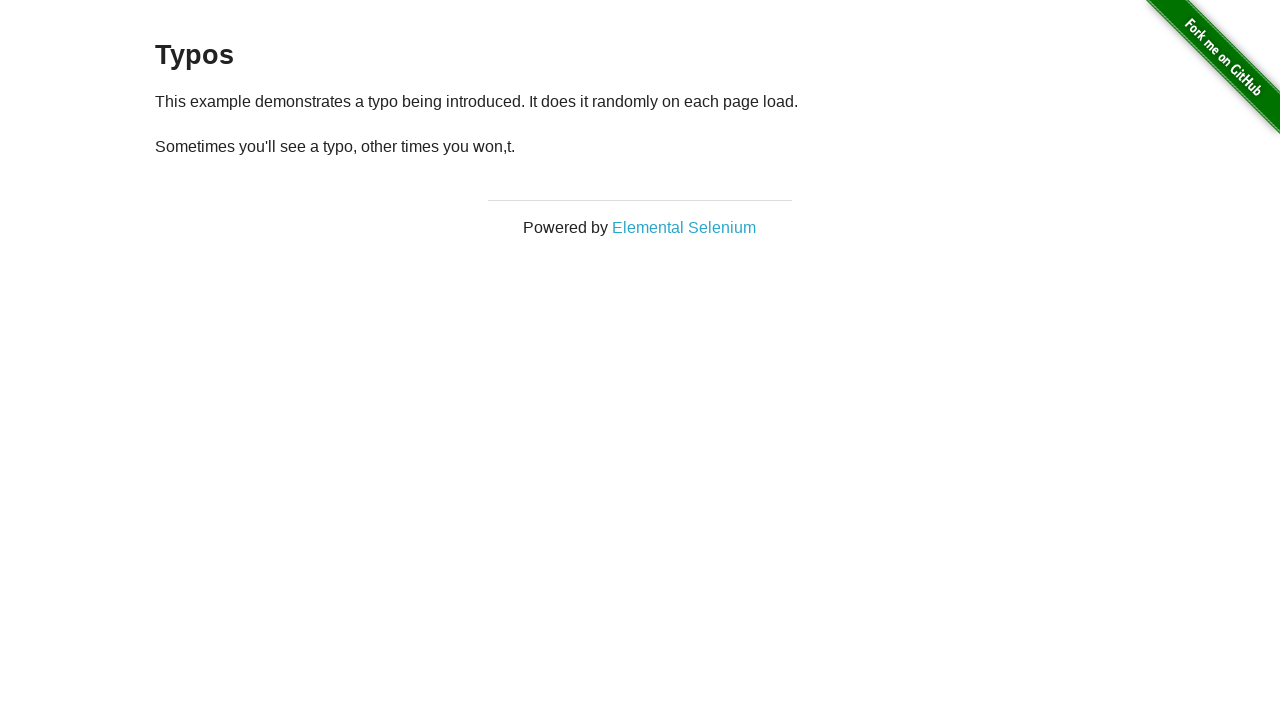

Verified second paragraph contains expected text (with possible typos)
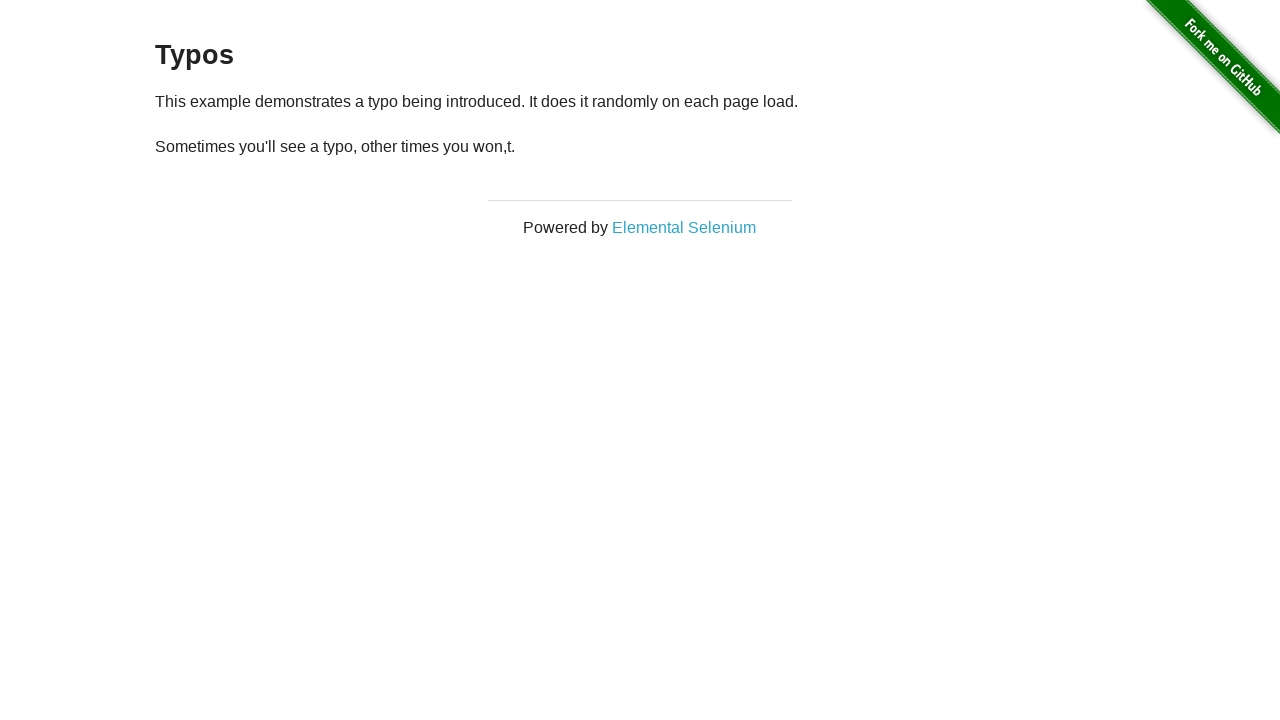

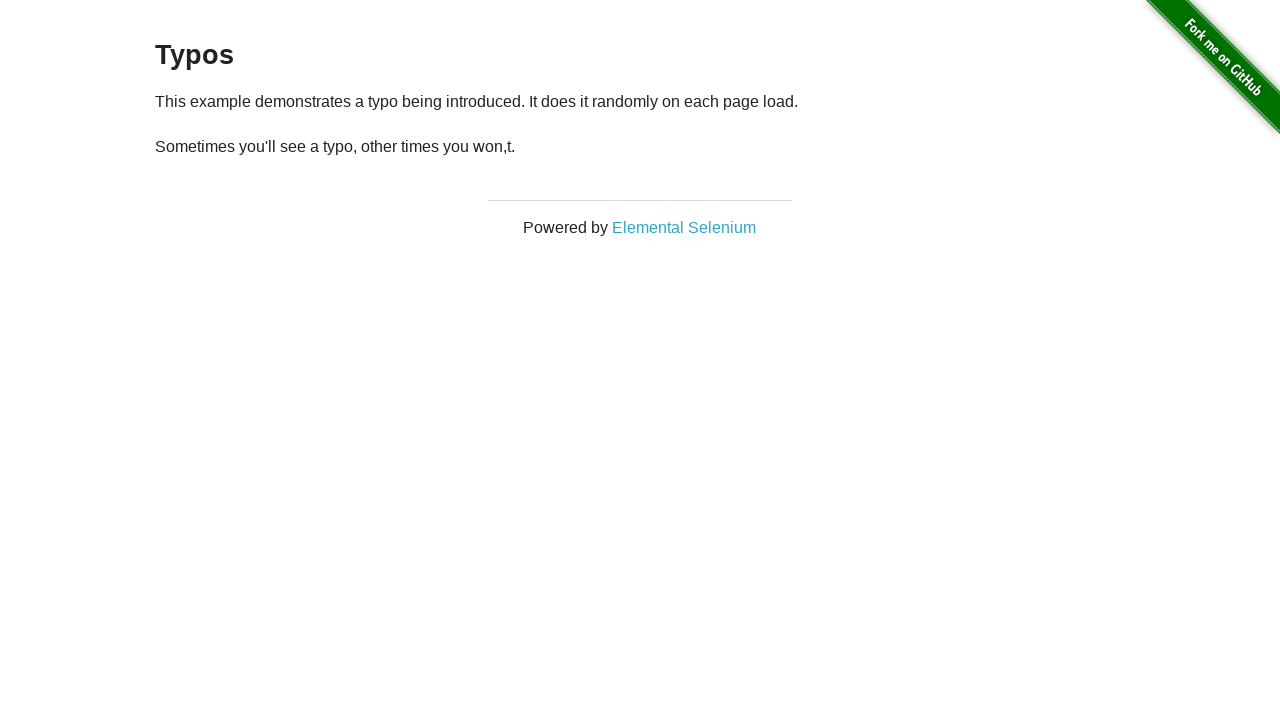